Tests the return link navigation and verifies returning back to the form page

Starting URL: https://www.selenium.dev/selenium/web/web-form.html

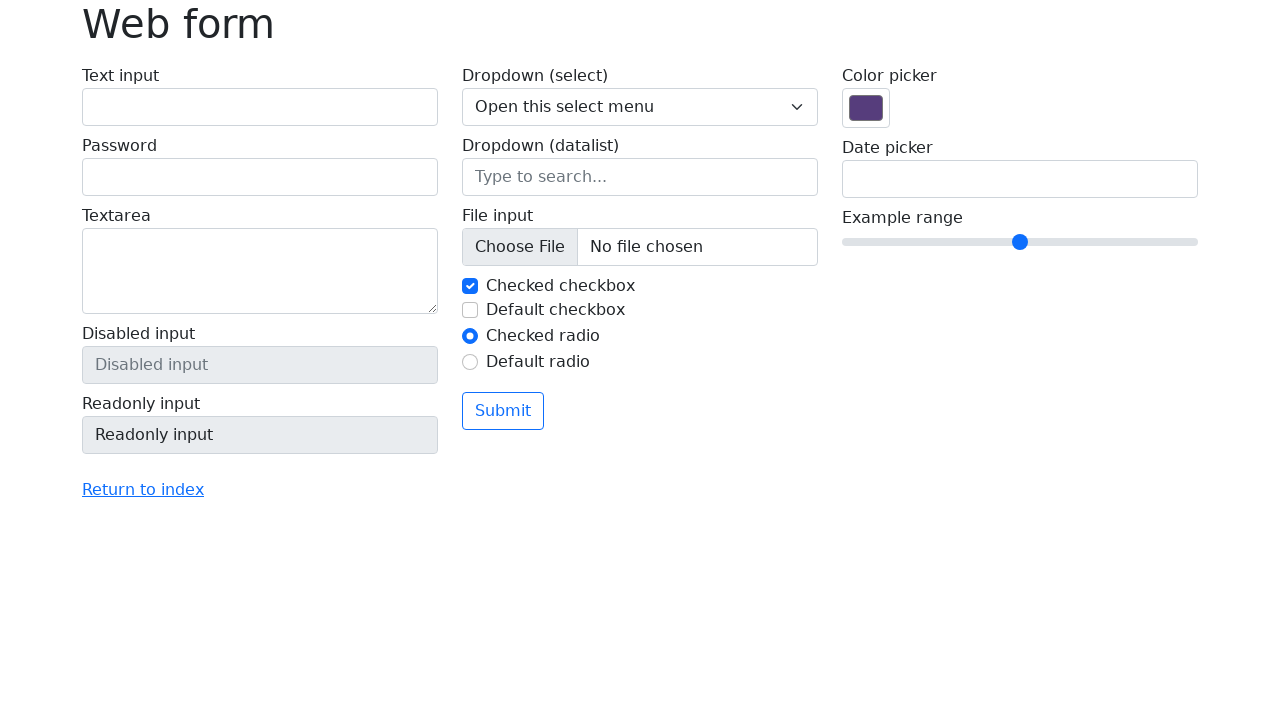

Clicked the 'Return to index' link at (143, 490) on a:has-text('Return to index')
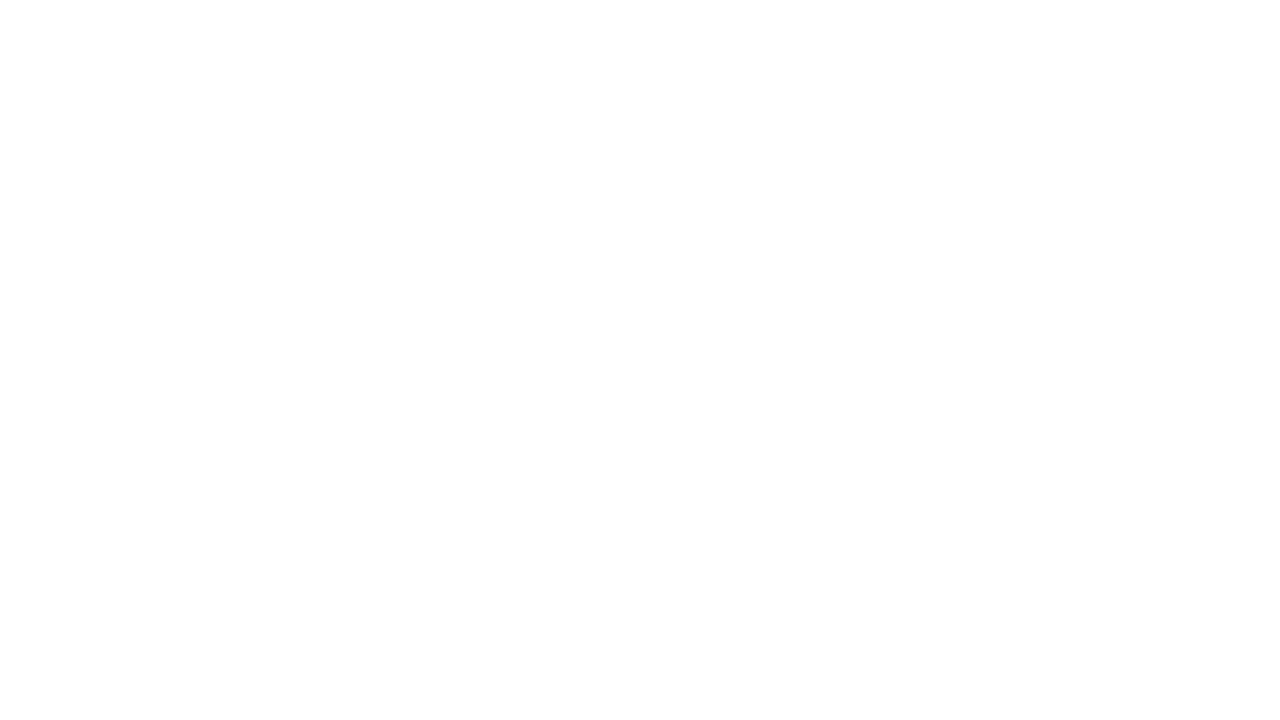

Navigated back to the form page
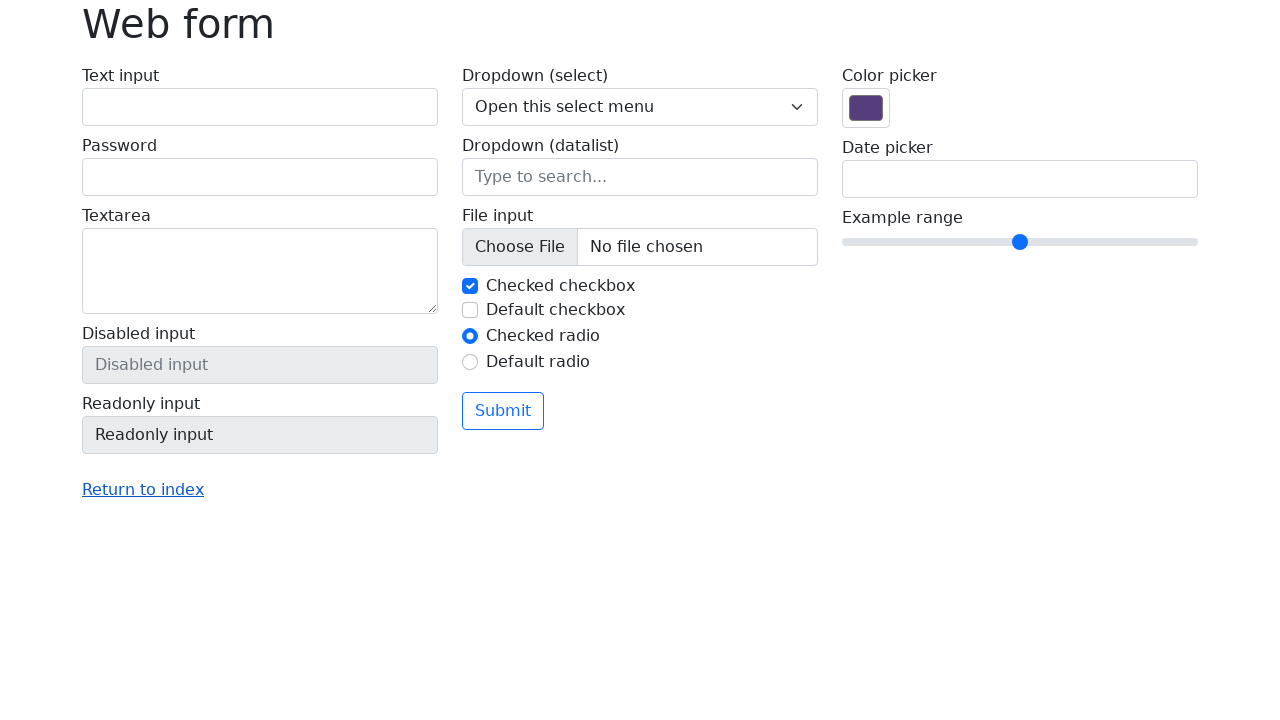

Web form page loaded and heading appeared
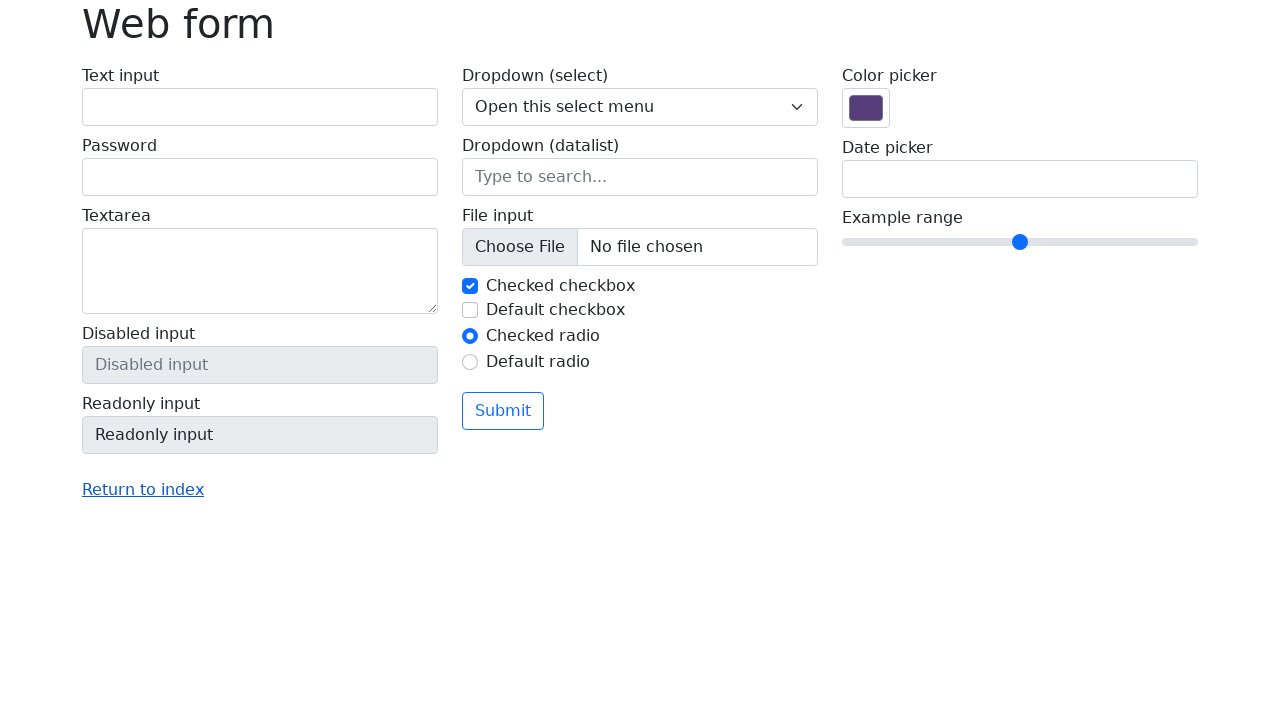

Verified 'Web form' heading is present on the page
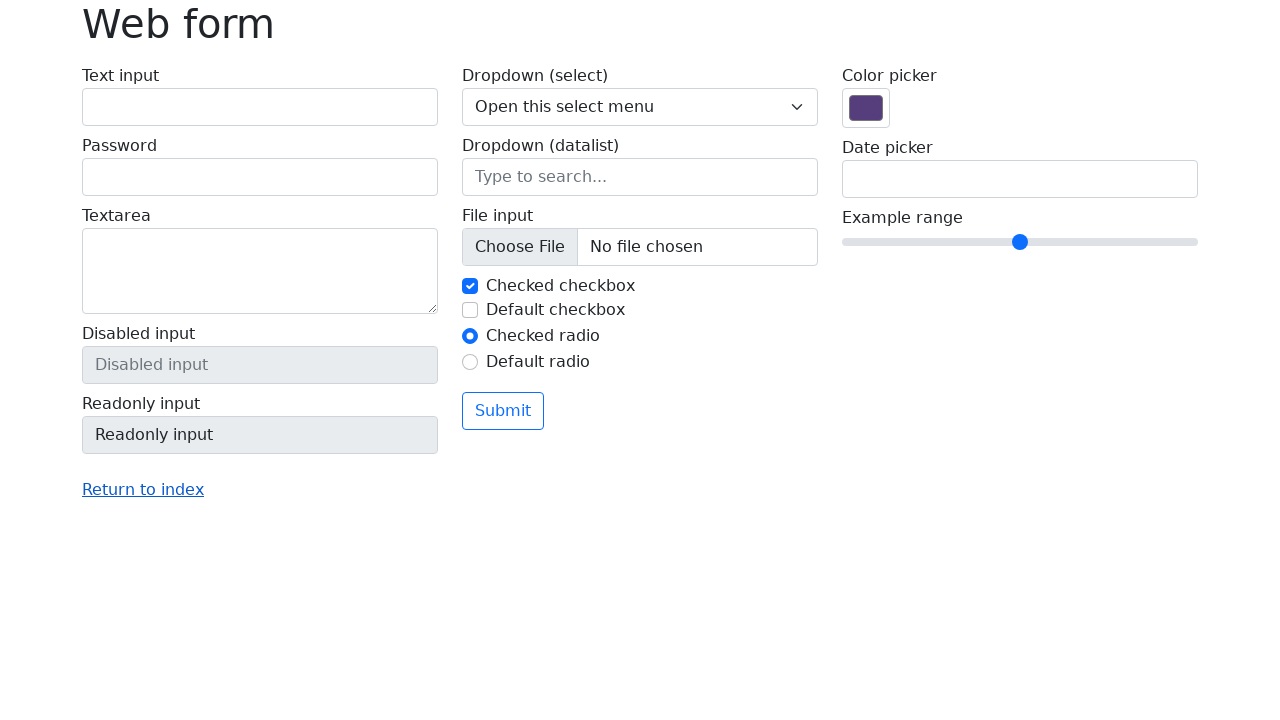

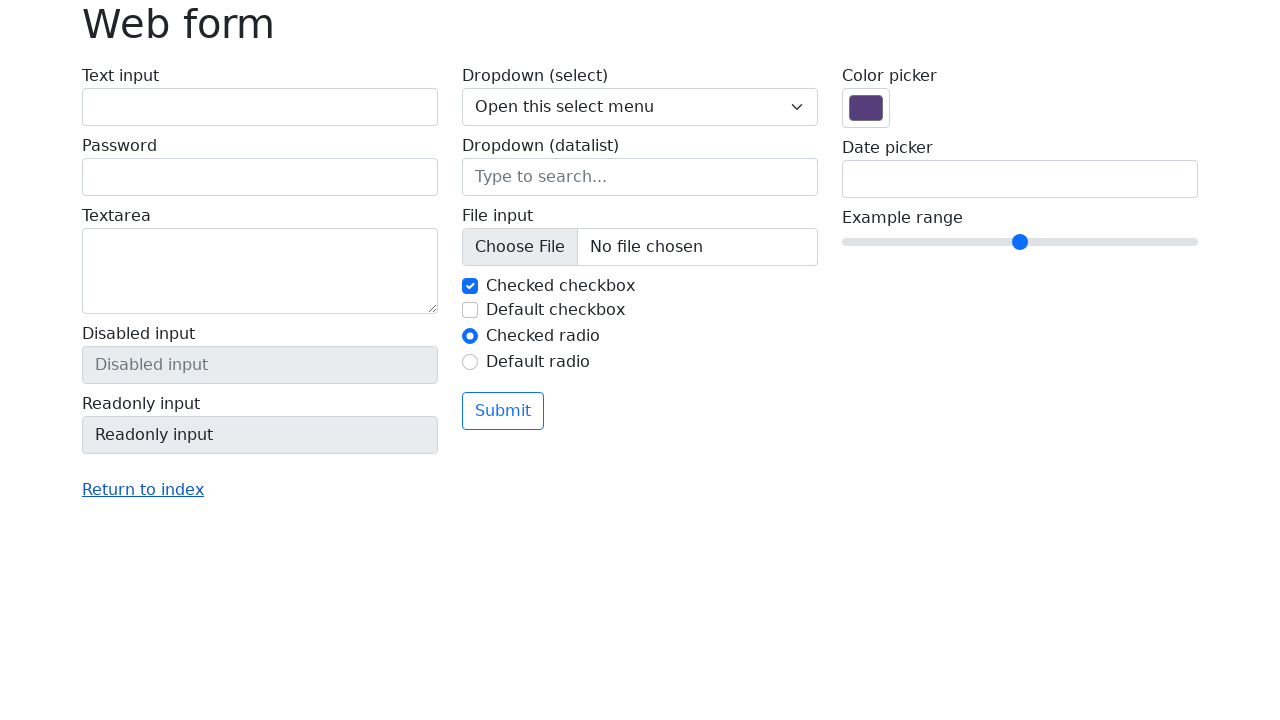